Navigates to Sauce Labs' public test page (guinea pig) and verifies the page loads by checking for the page title

Starting URL: http://saucelabs.com/test/guinea-pig

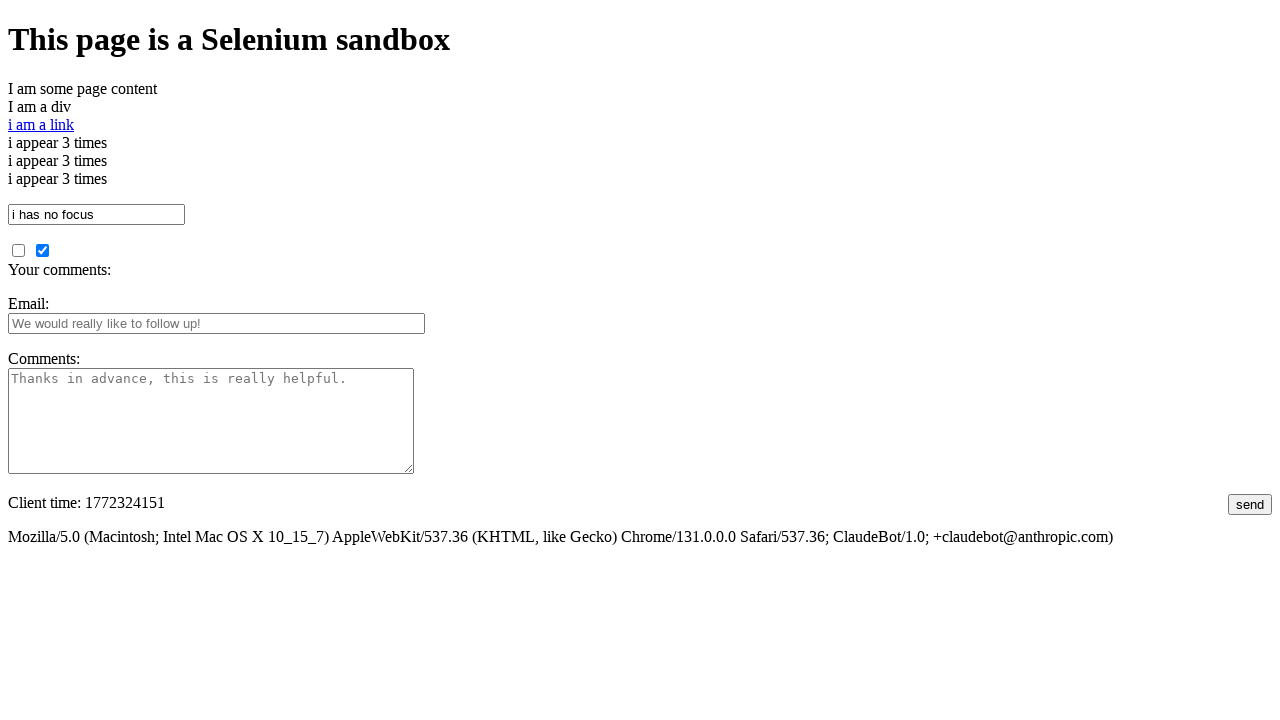

Navigated to Sauce Labs guinea pig test page
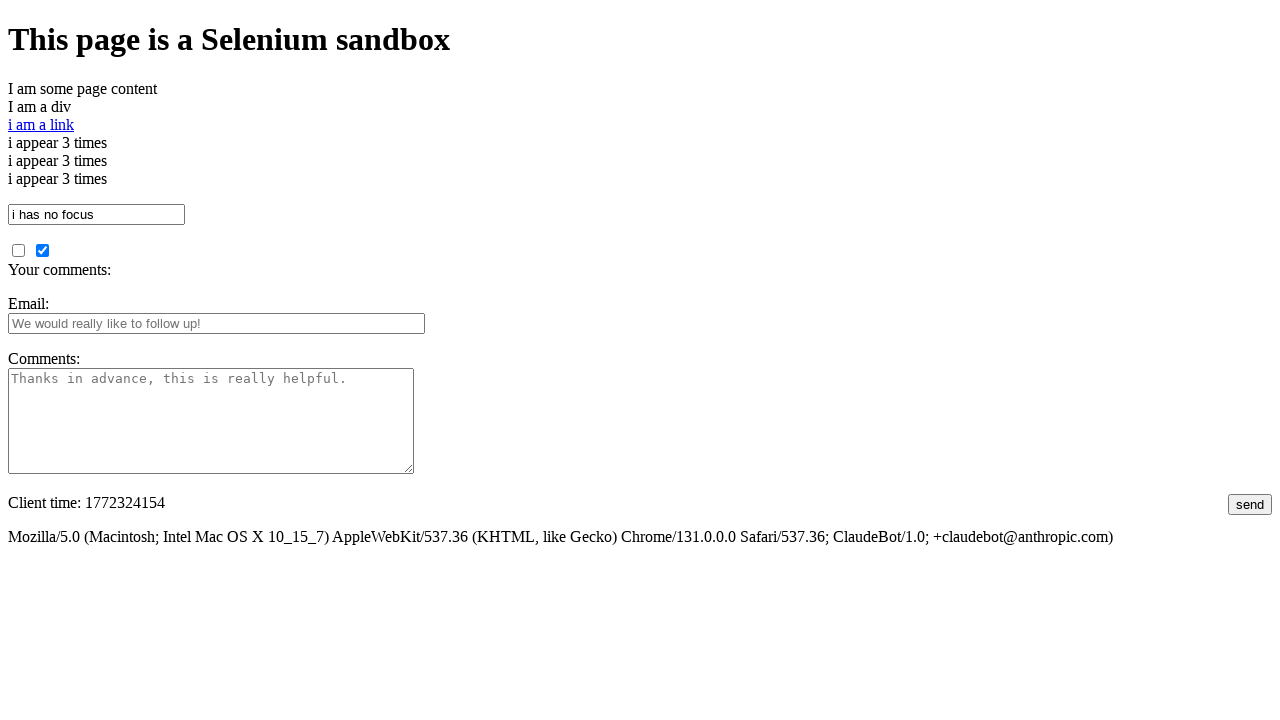

Page fully loaded (DOM content loaded)
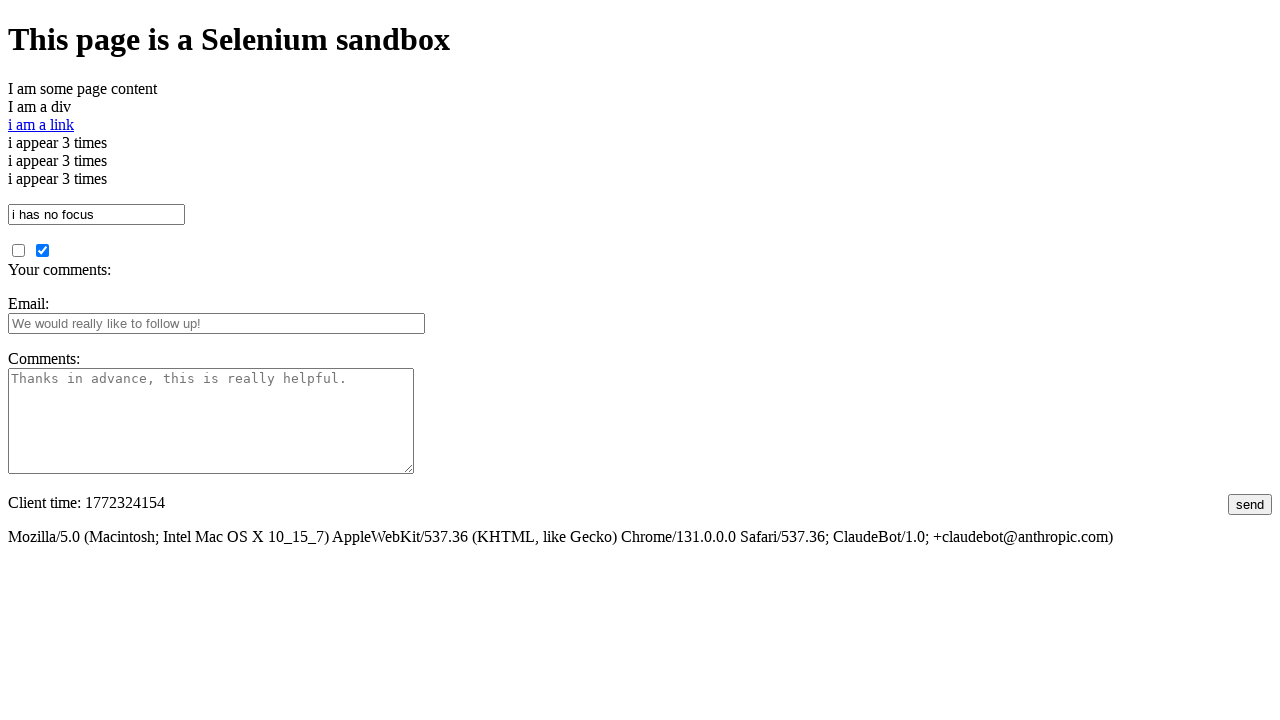

Verified page title is not empty
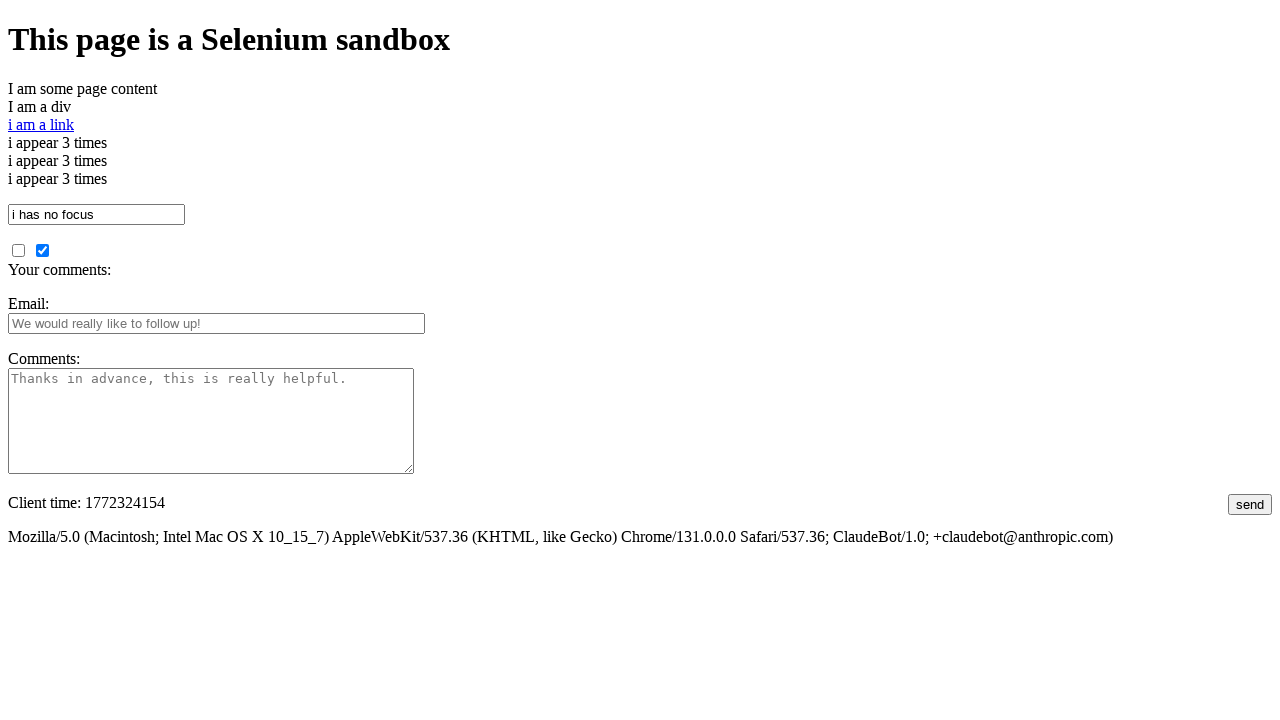

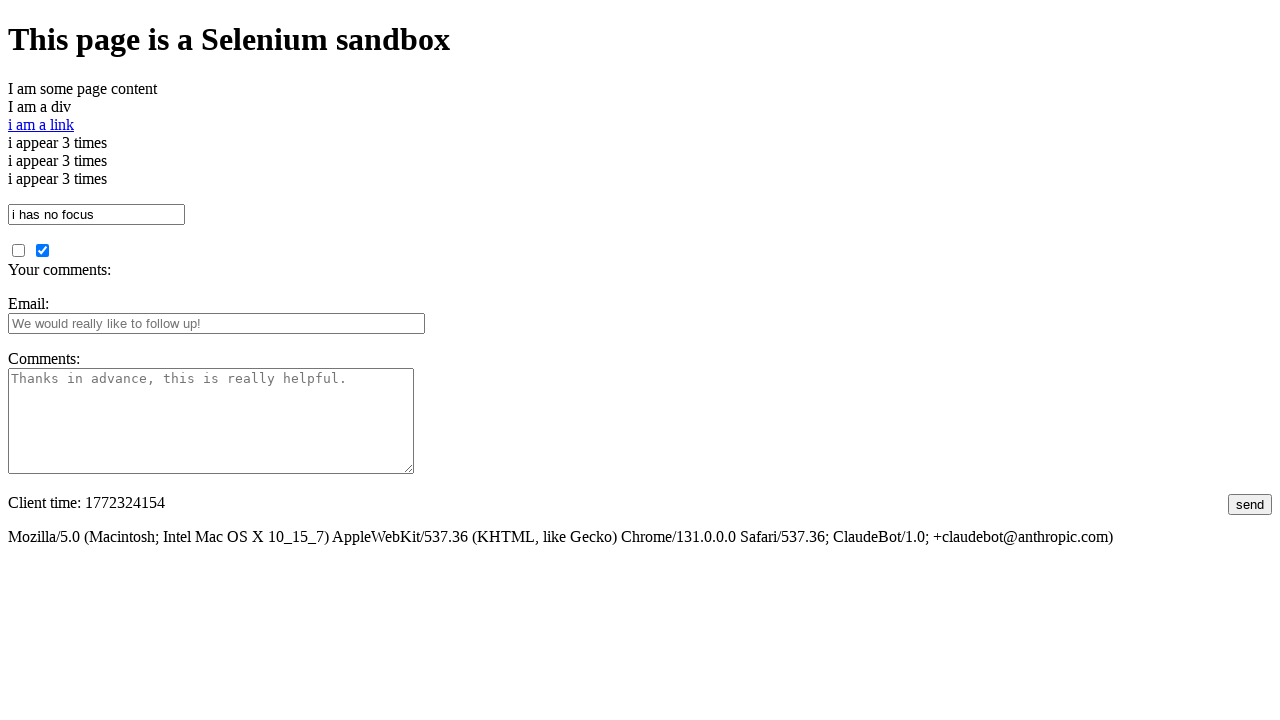